Tests nested frames by navigating to the Frames page, clicking Nested Frames link, and verifying the top-right frame contains "RIGHT" text

Starting URL: https://the-internet.herokuapp.com/

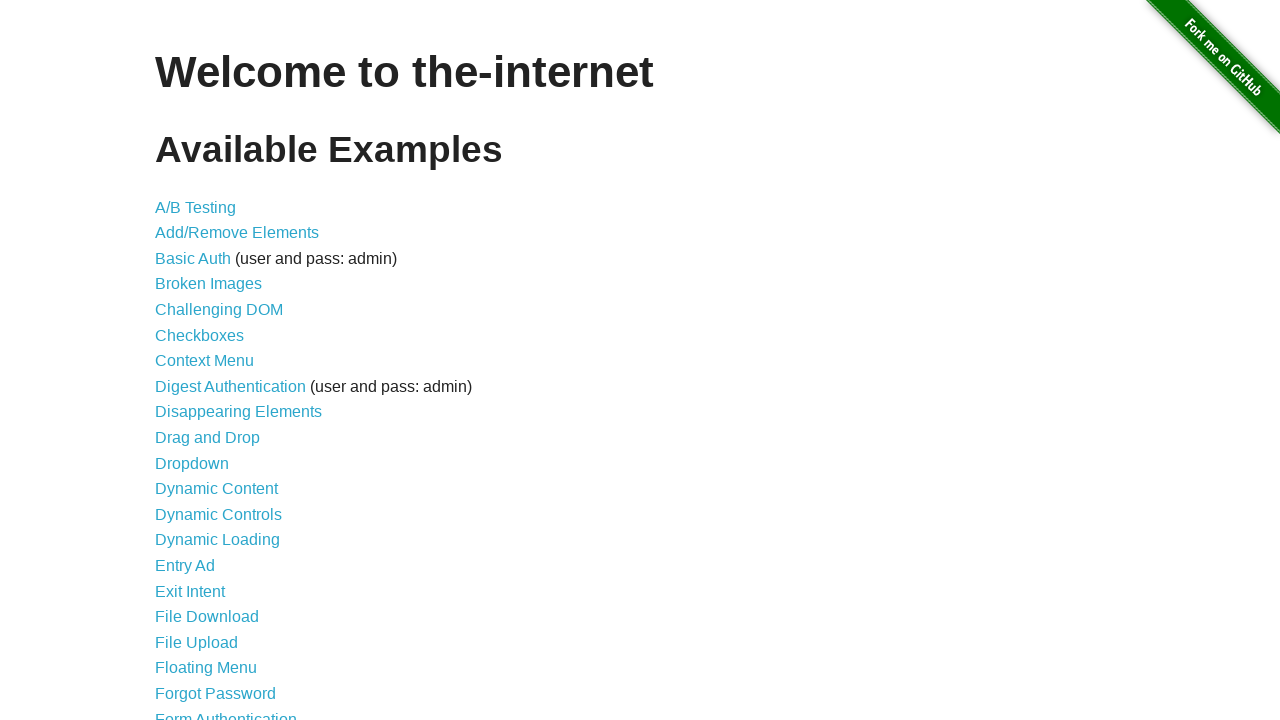

Navigated to the-internet.herokuapp.com homepage
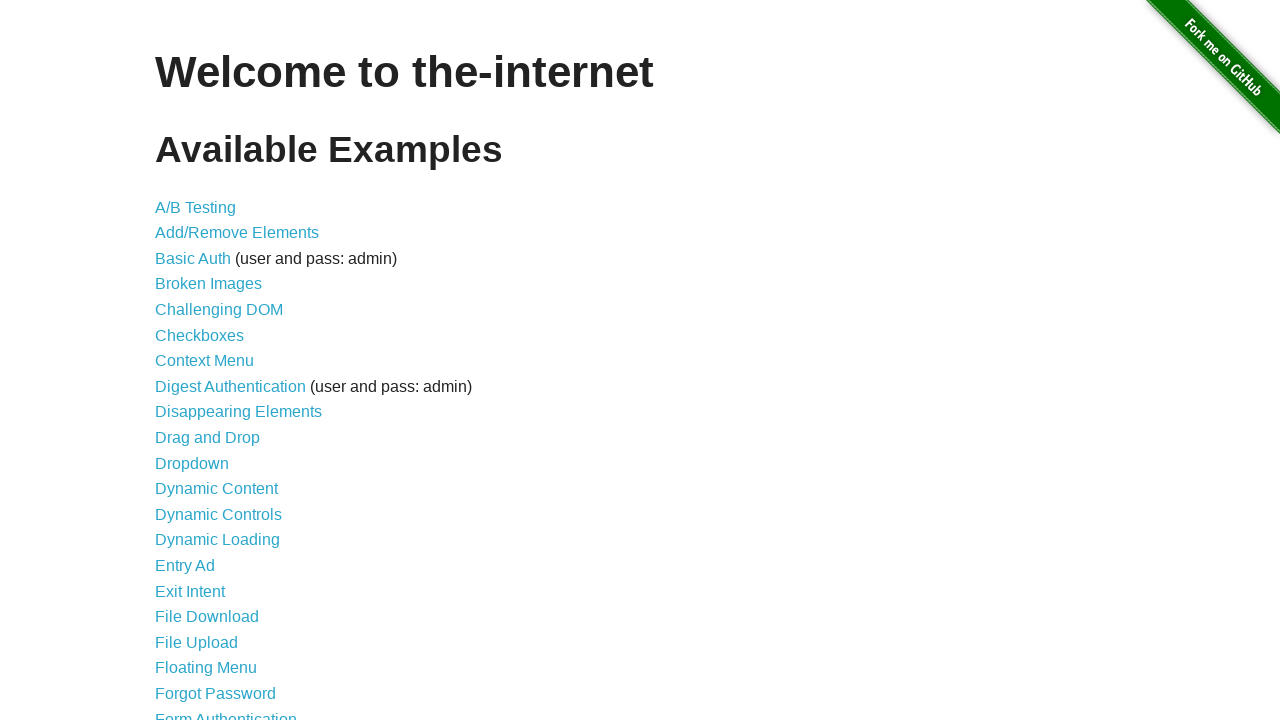

Clicked on Frames link from homepage at (182, 361) on a:text('Frames')
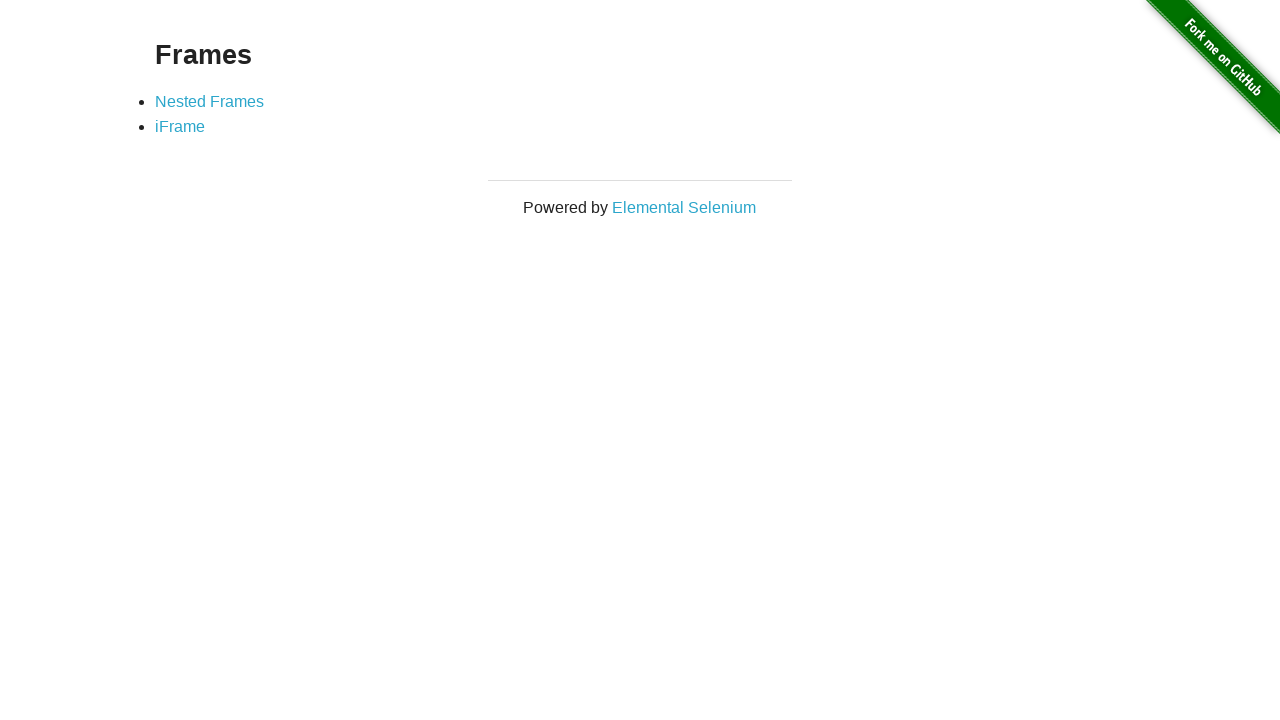

Clicked on Nested Frames link at (210, 101) on a:text('Nested Frames')
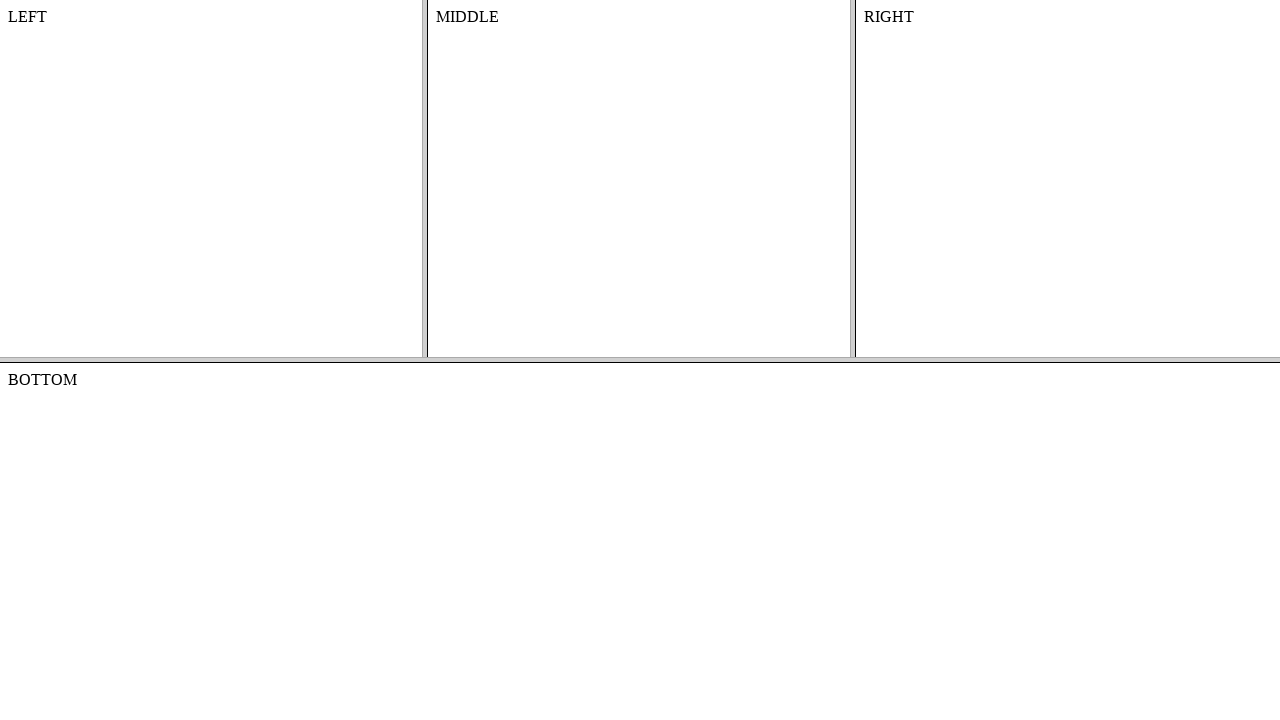

Located top frame element
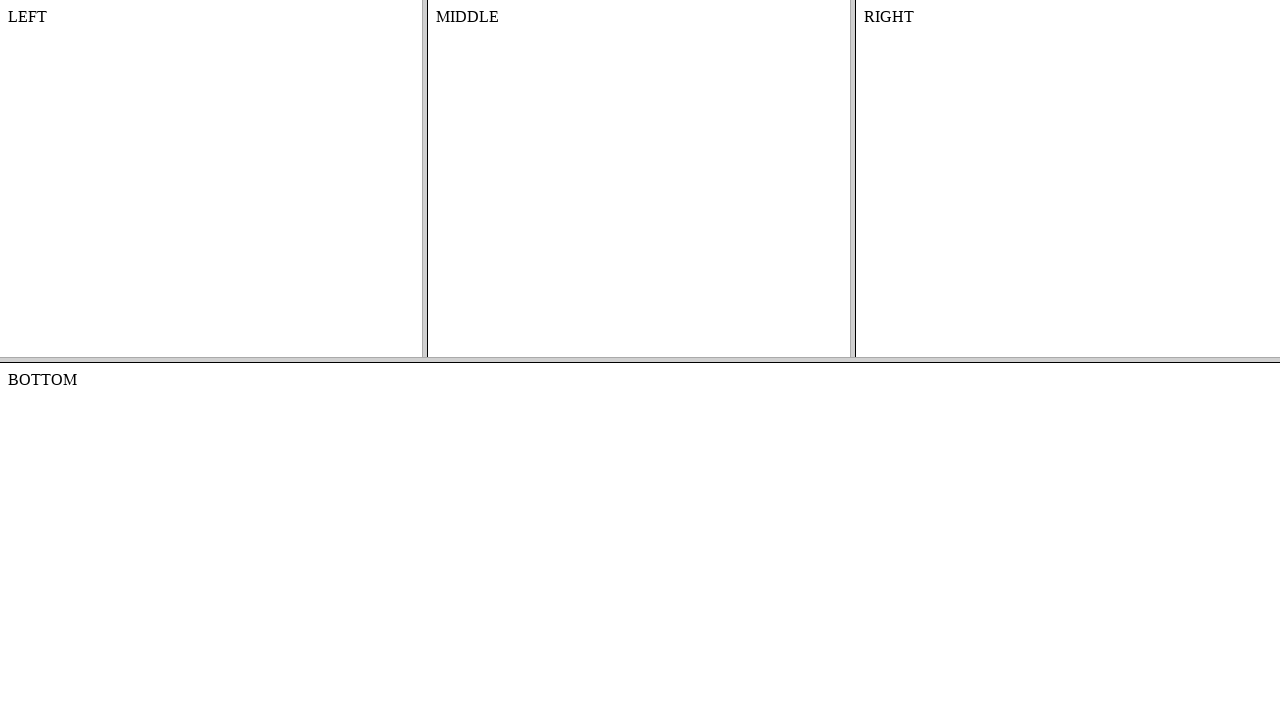

Located right frame within top frame
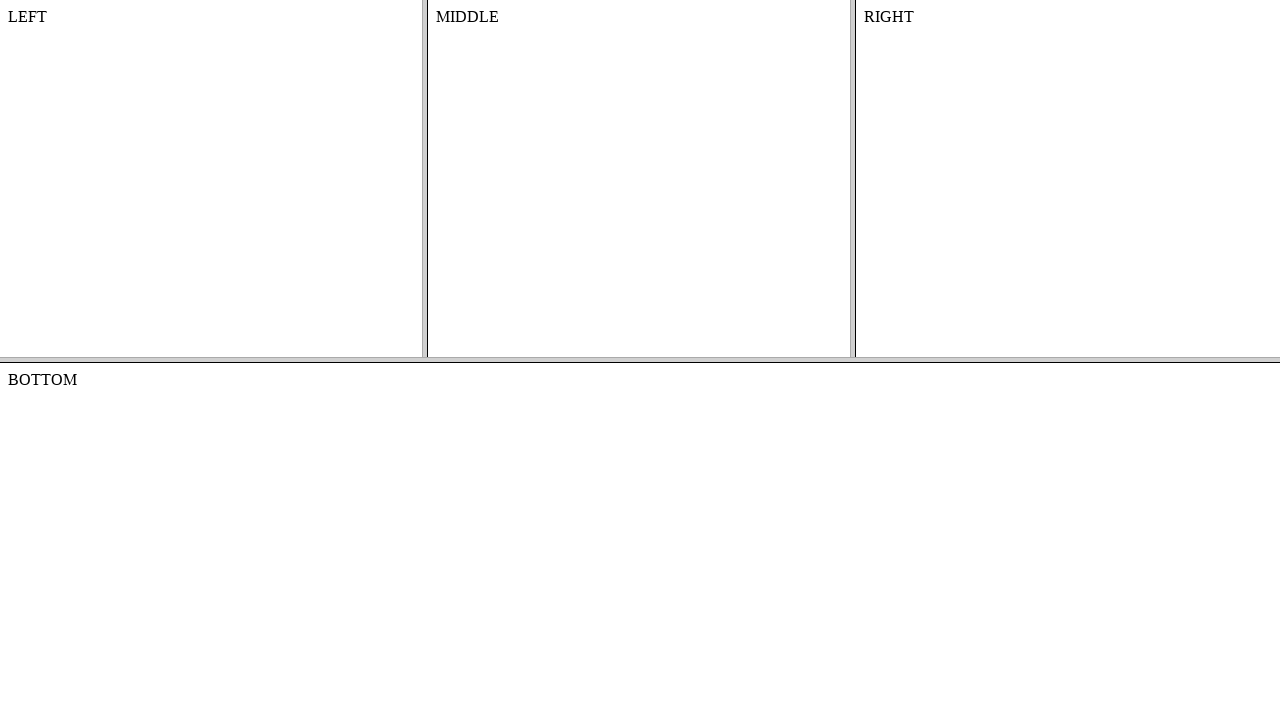

Retrieved text content from right frame body
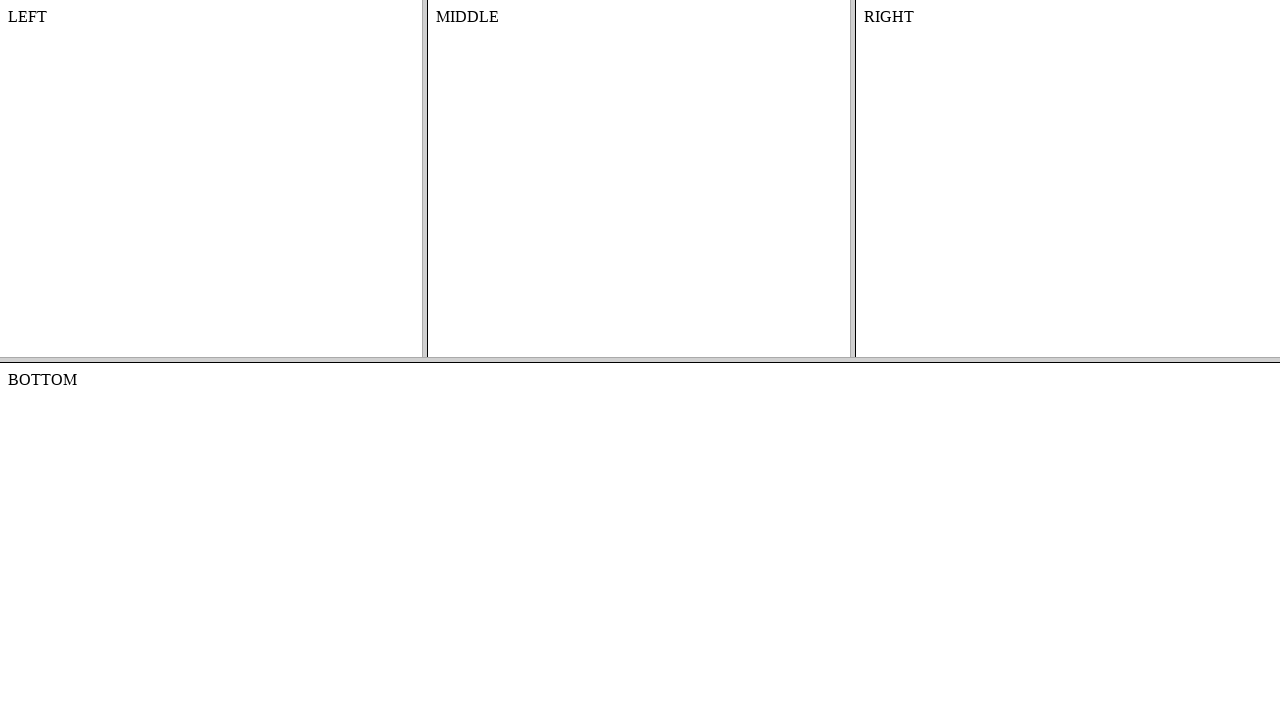

Verified that right frame contains 'RIGHT' text
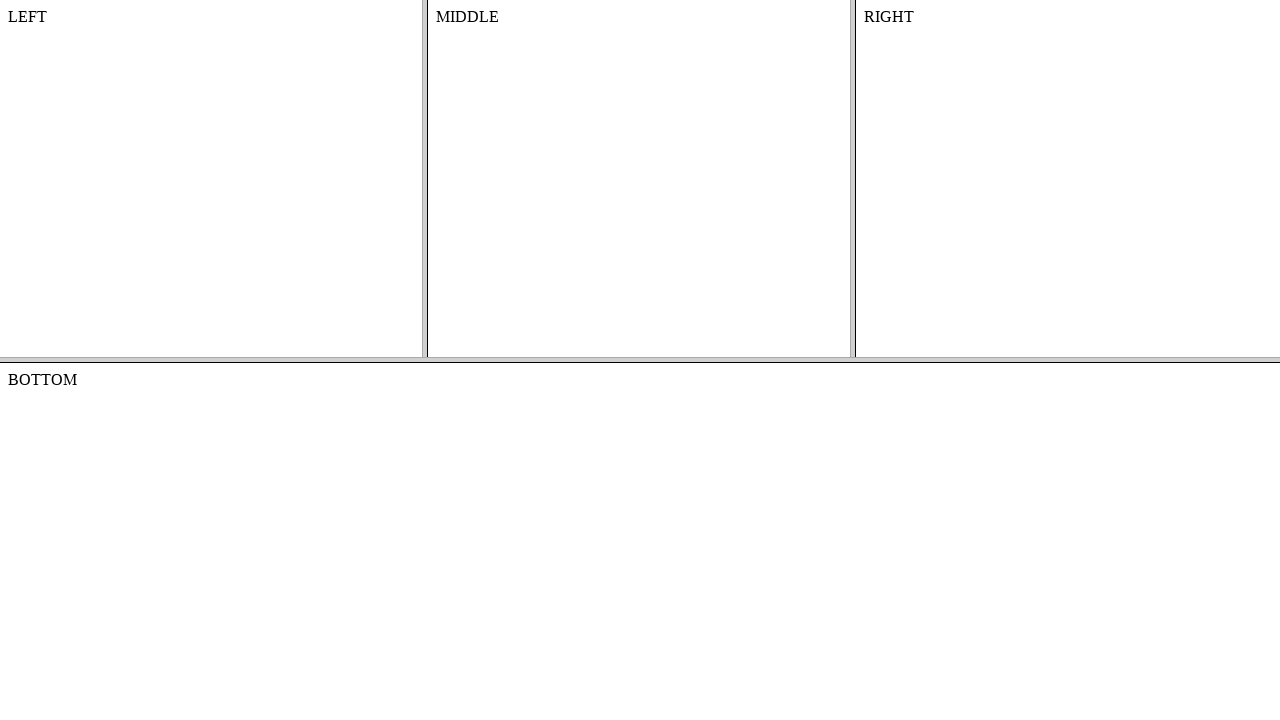

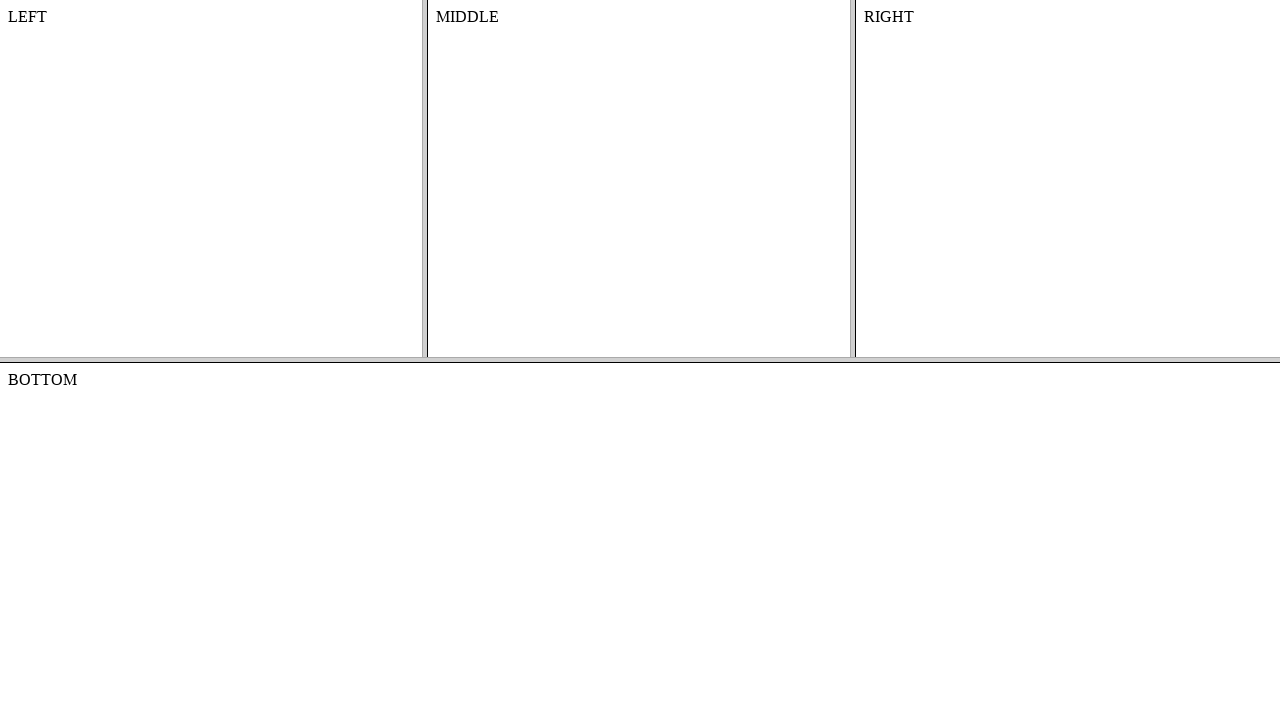